Tests drag and drop functionality by dragging a small circle into a larger target circle

Starting URL: https://automationfc.github.io/kendo-drag-drop/

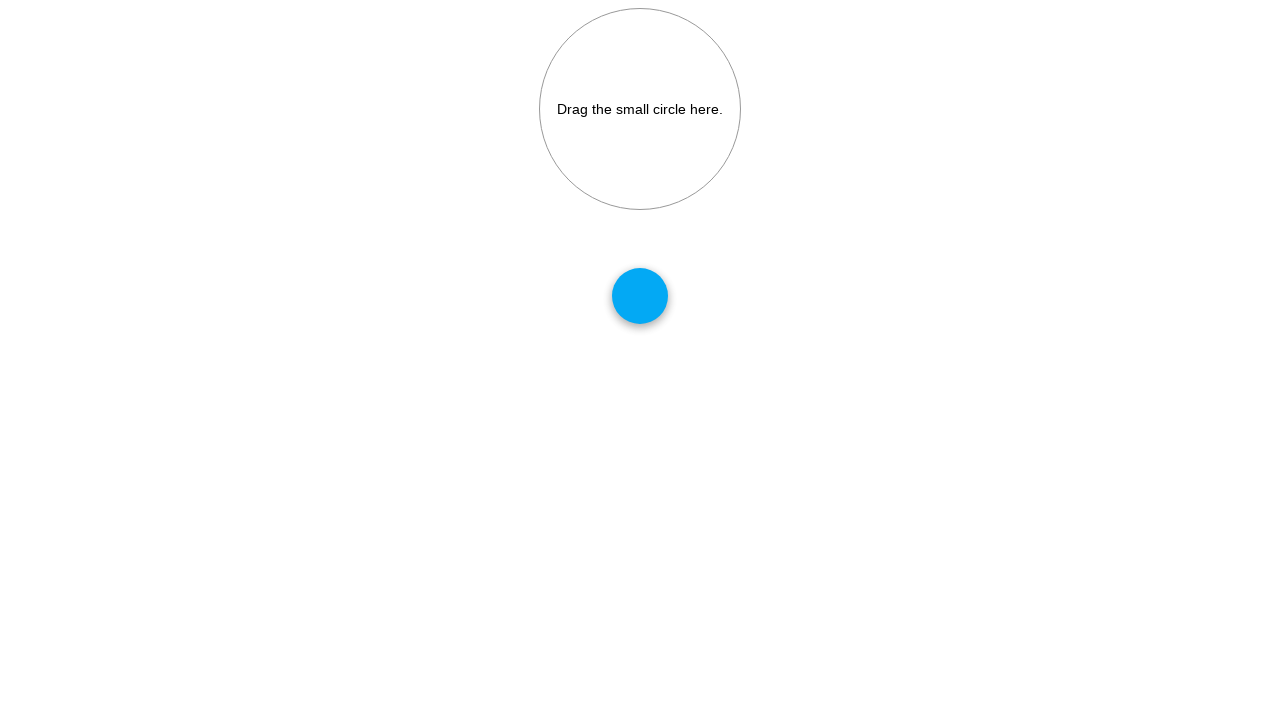

Dragged small circle (draggable) into large target circle (droptarget) at (640, 109)
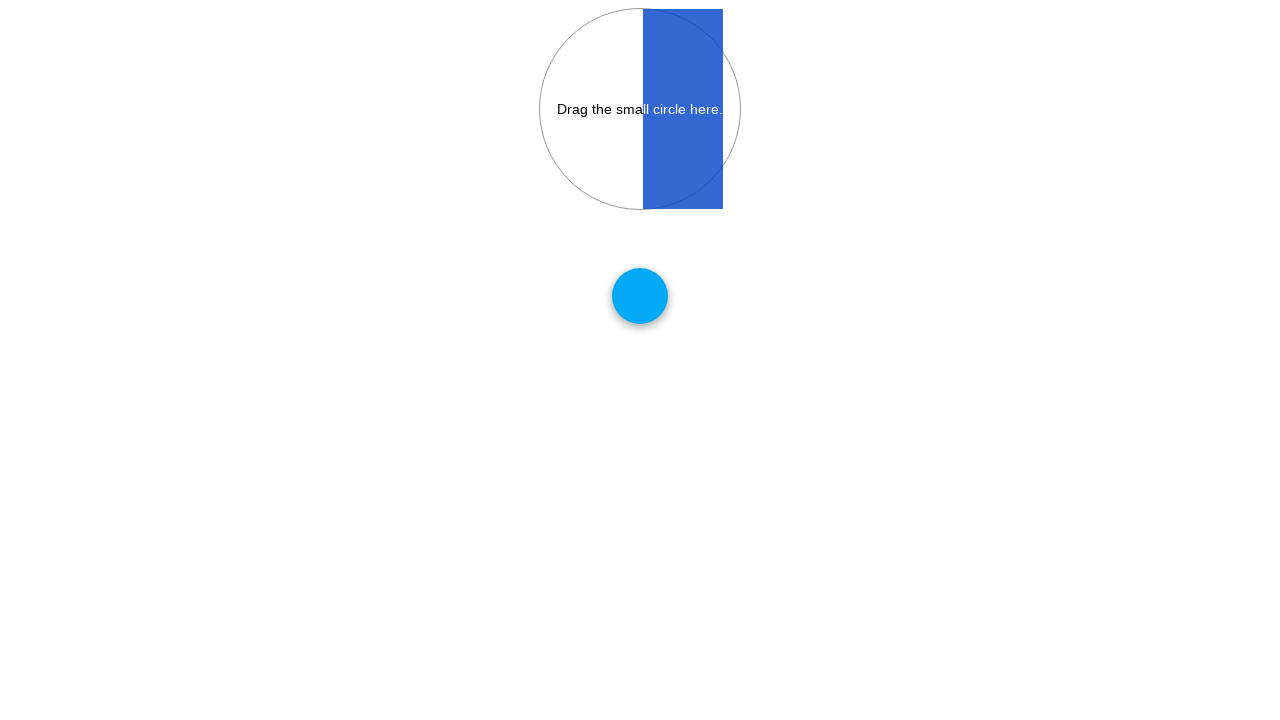

Waited 500ms for drop action to complete
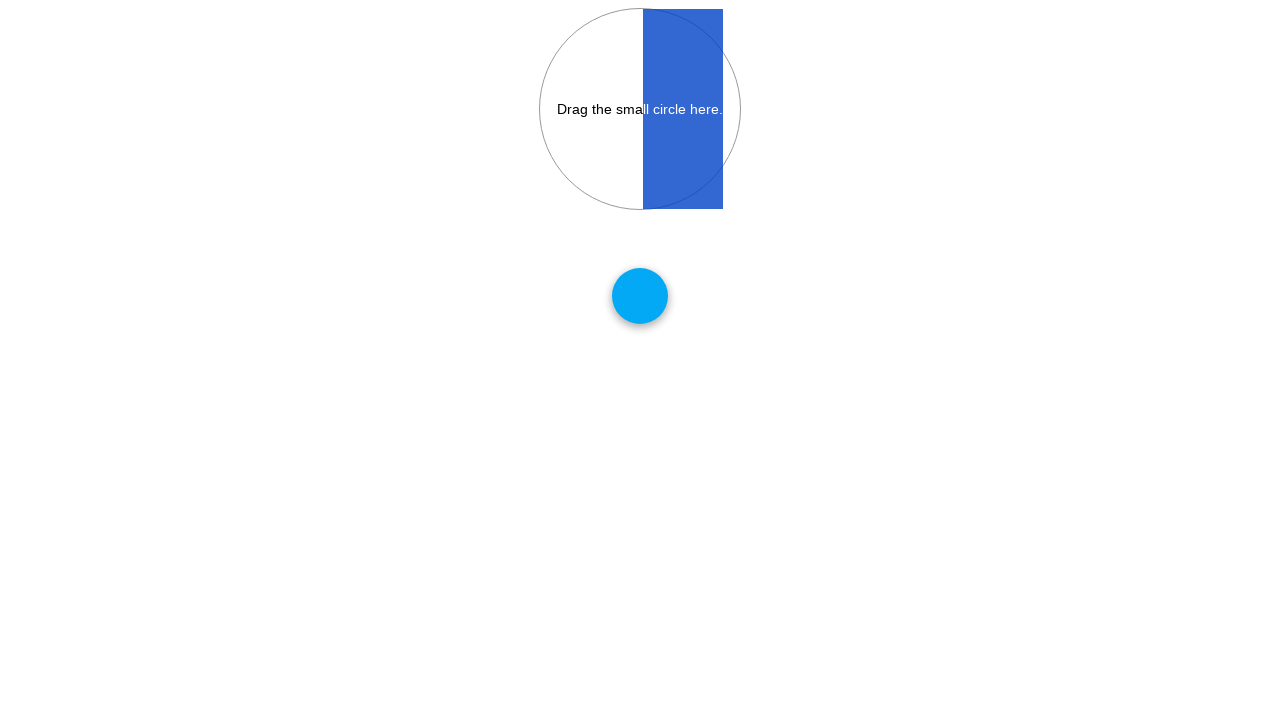

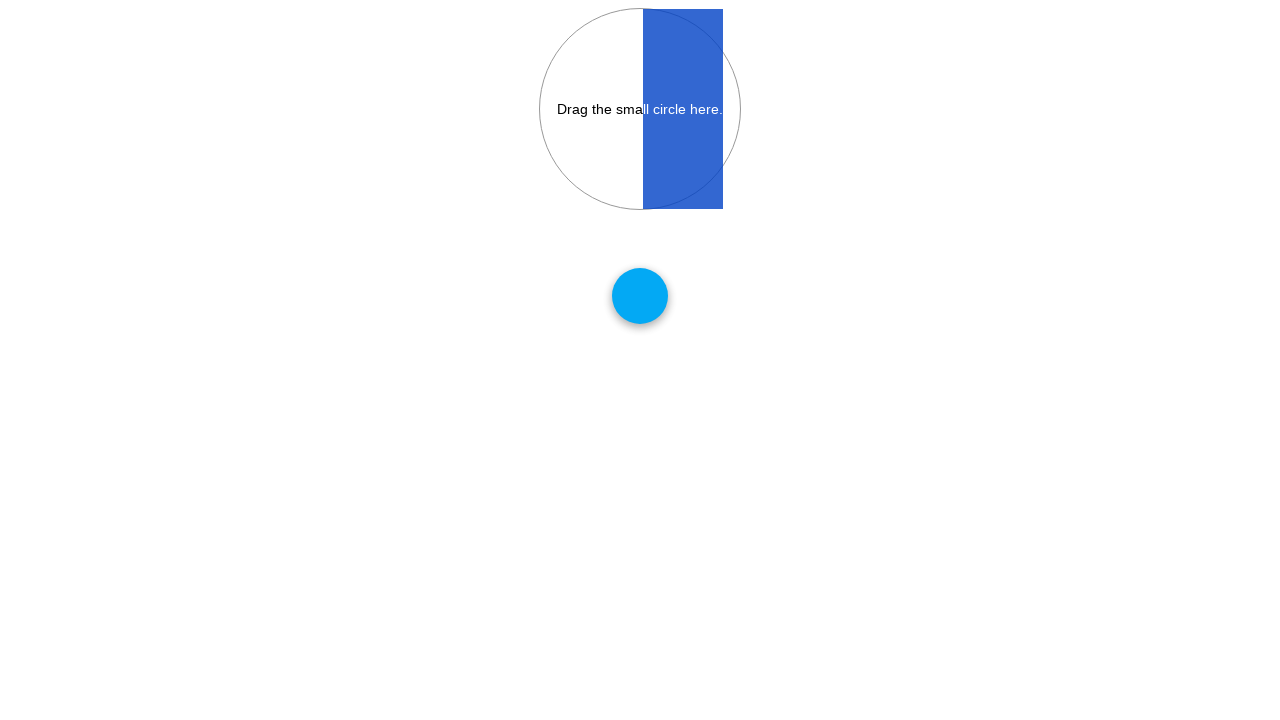